Tests React Semantic UI dropdown by selecting multiple friend names (Elliot Fu, Christian, Justen Kitsune, Stevie Feliciano) and verifying each selection.

Starting URL: https://react.semantic-ui.com/maximize/dropdown-example-selection/

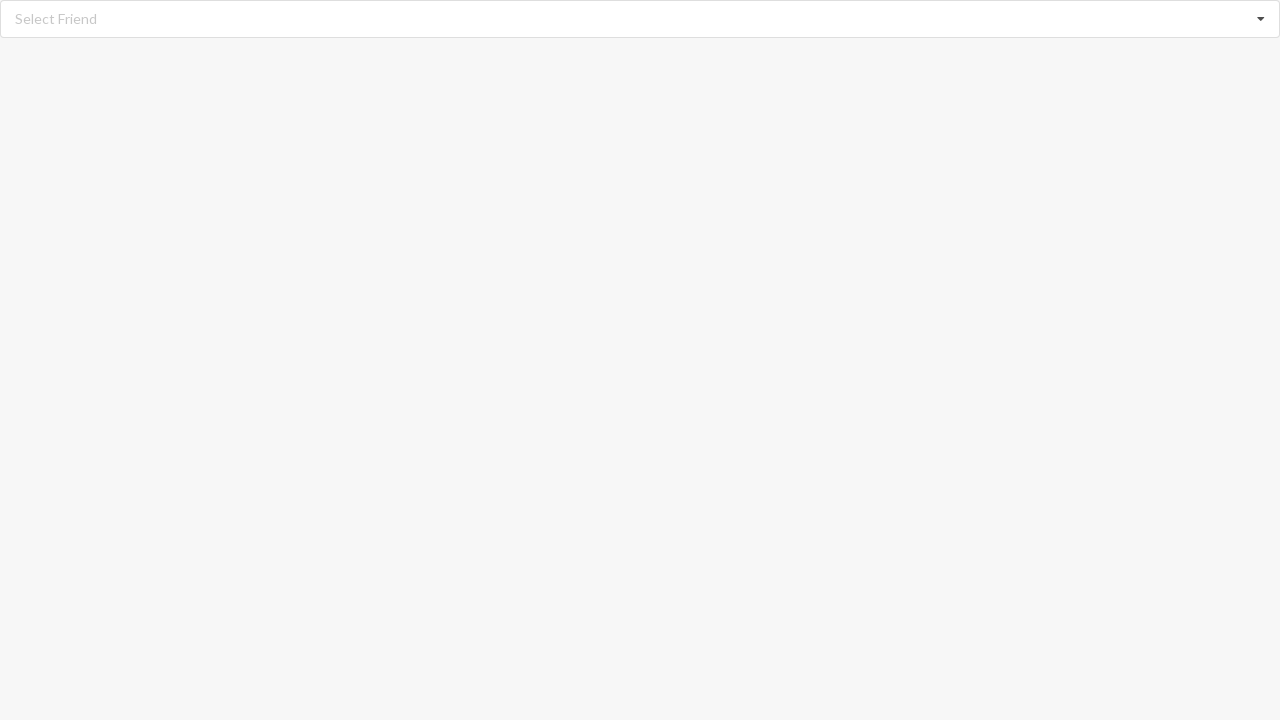

Waited for React Semantic UI dropdown to load
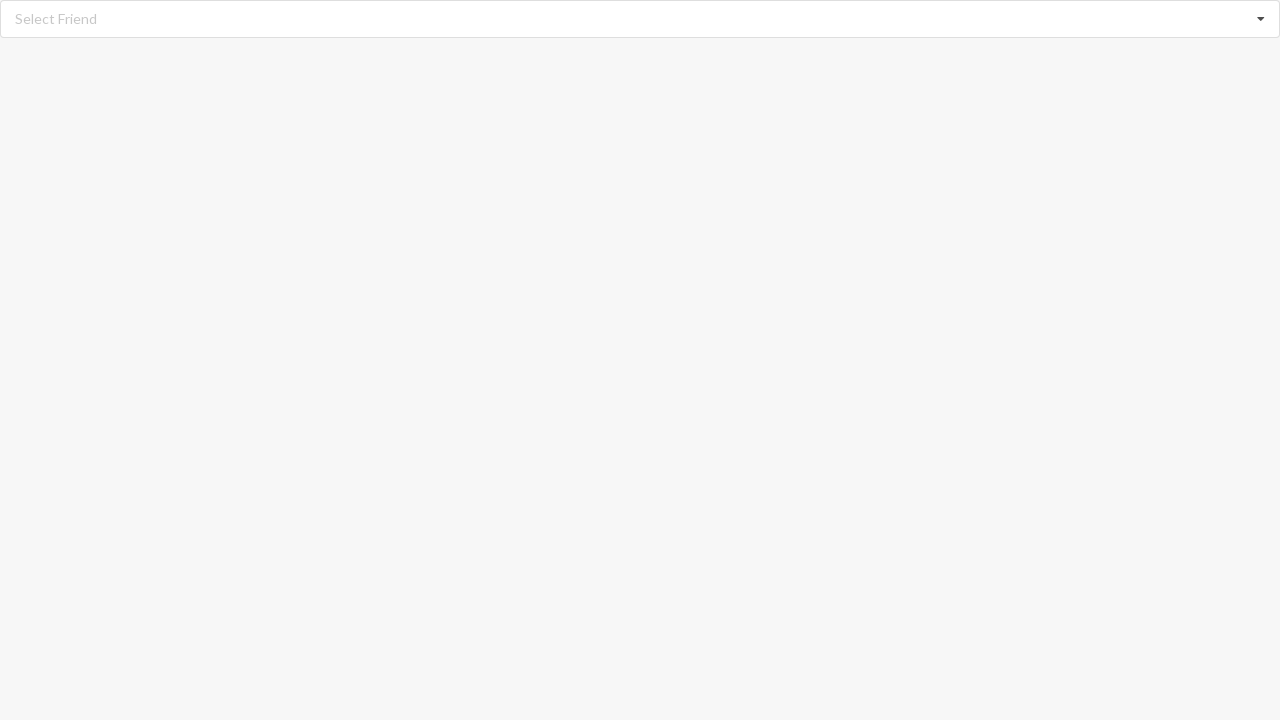

Clicked dropdown to open menu at (640, 19) on .ui.fluid.selection.dropdown
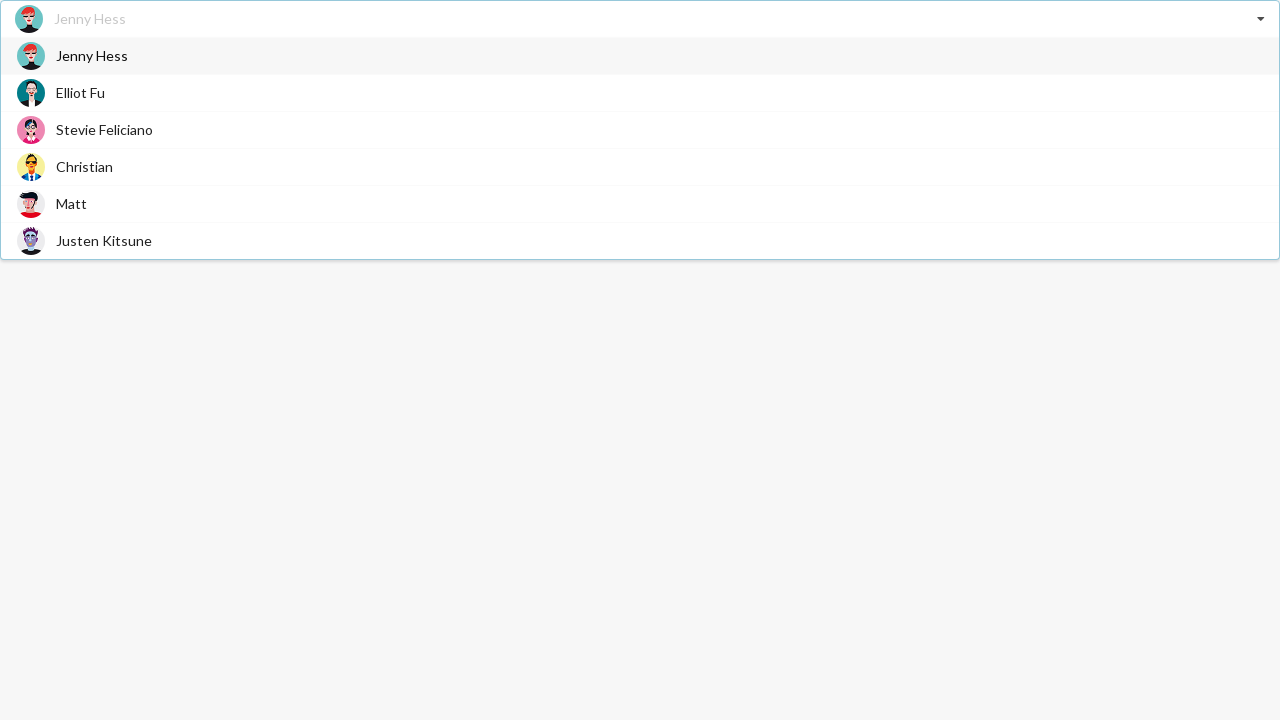

Waited for dropdown menu items to appear
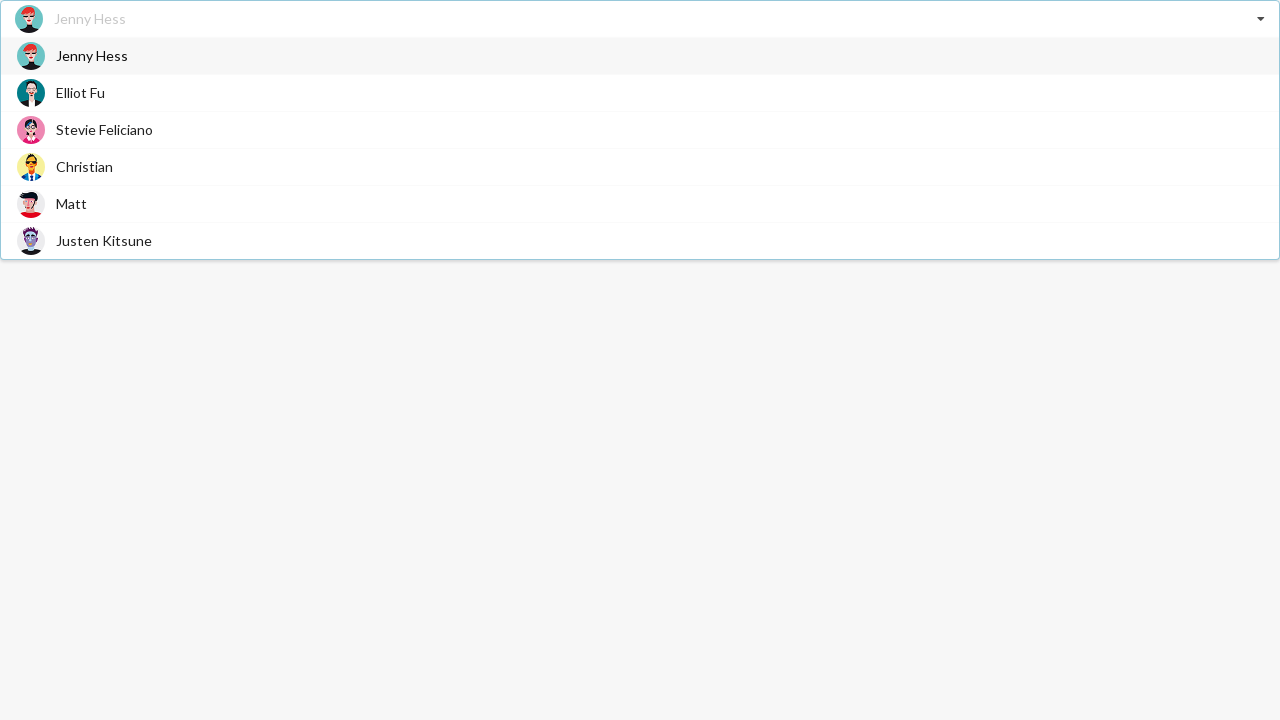

Selected 'Elliot Fu' from dropdown at (80, 92) on div.item>span.text >> text='Elliot Fu'
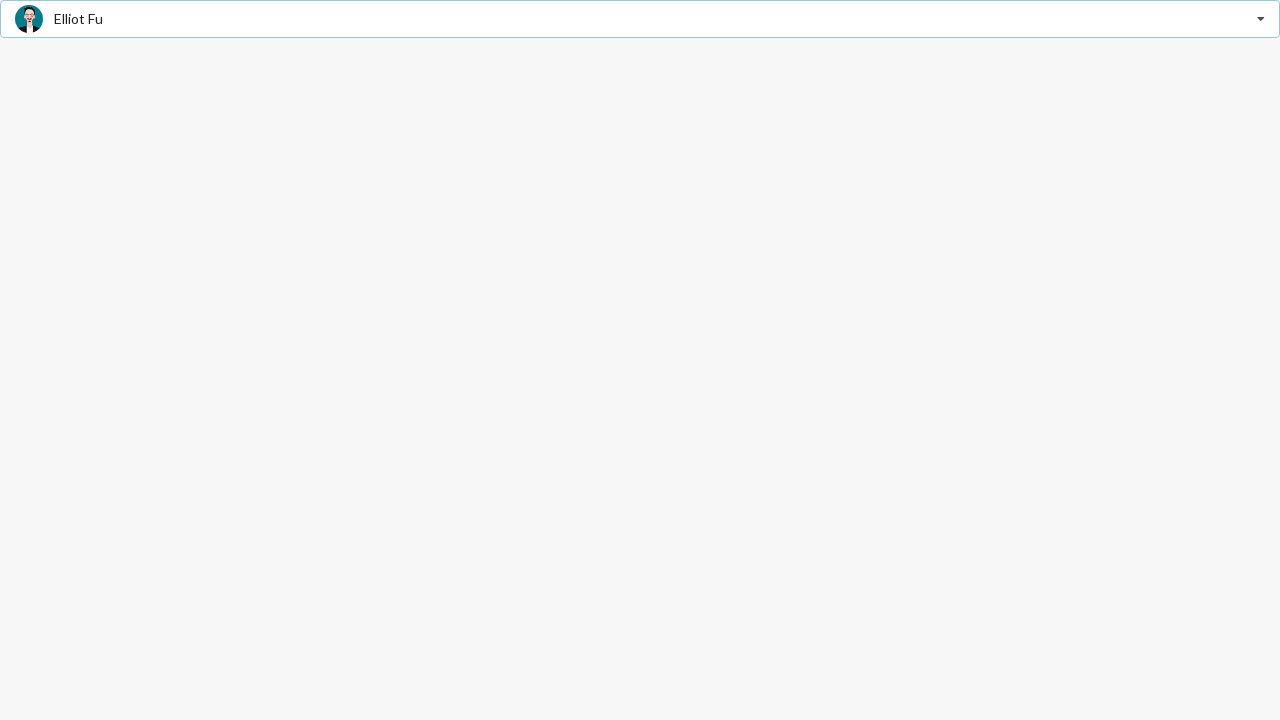

Clicked dropdown to open menu at (640, 19) on .ui.fluid.selection.dropdown
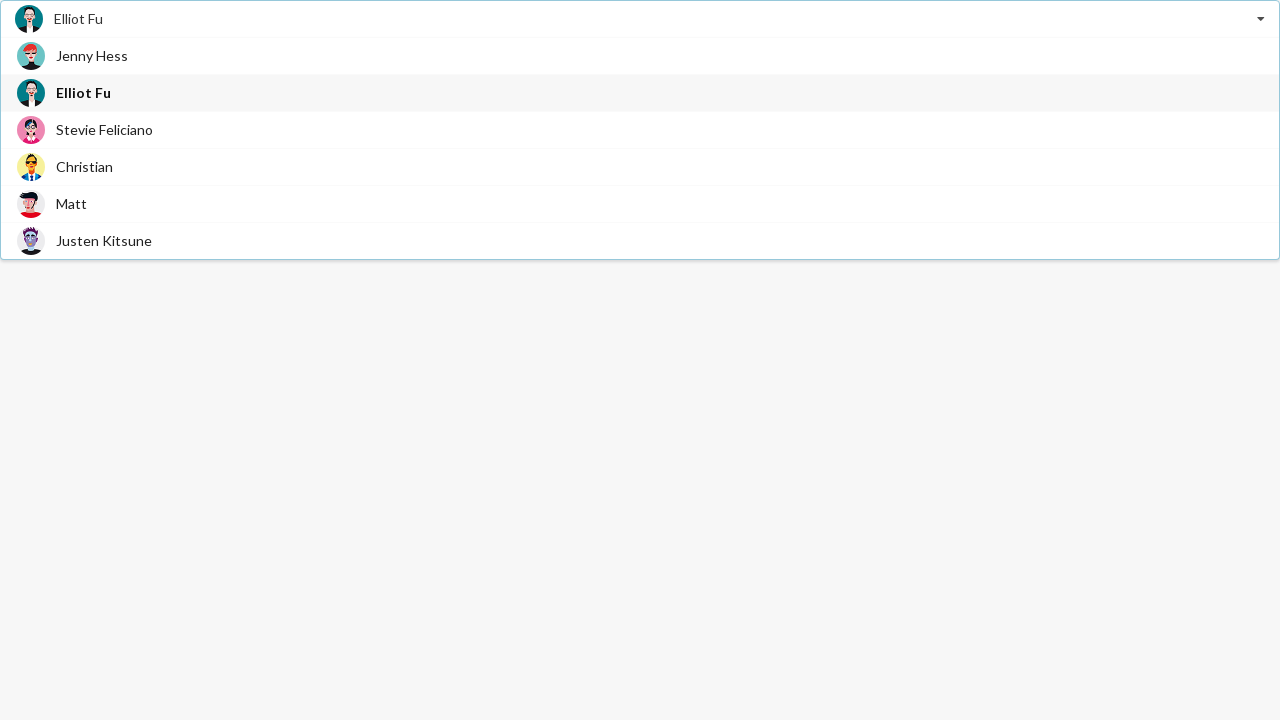

Waited for dropdown menu items to appear
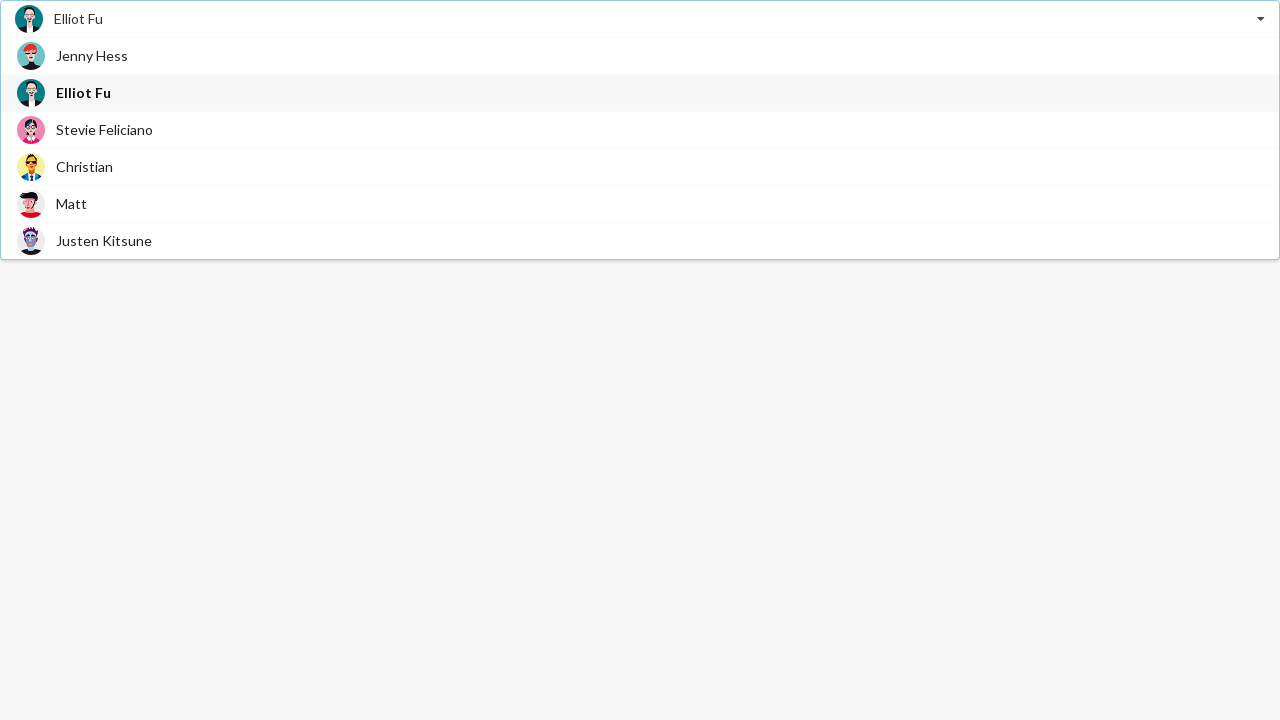

Selected 'Christian' from dropdown at (84, 166) on div.item>span.text >> text='Christian'
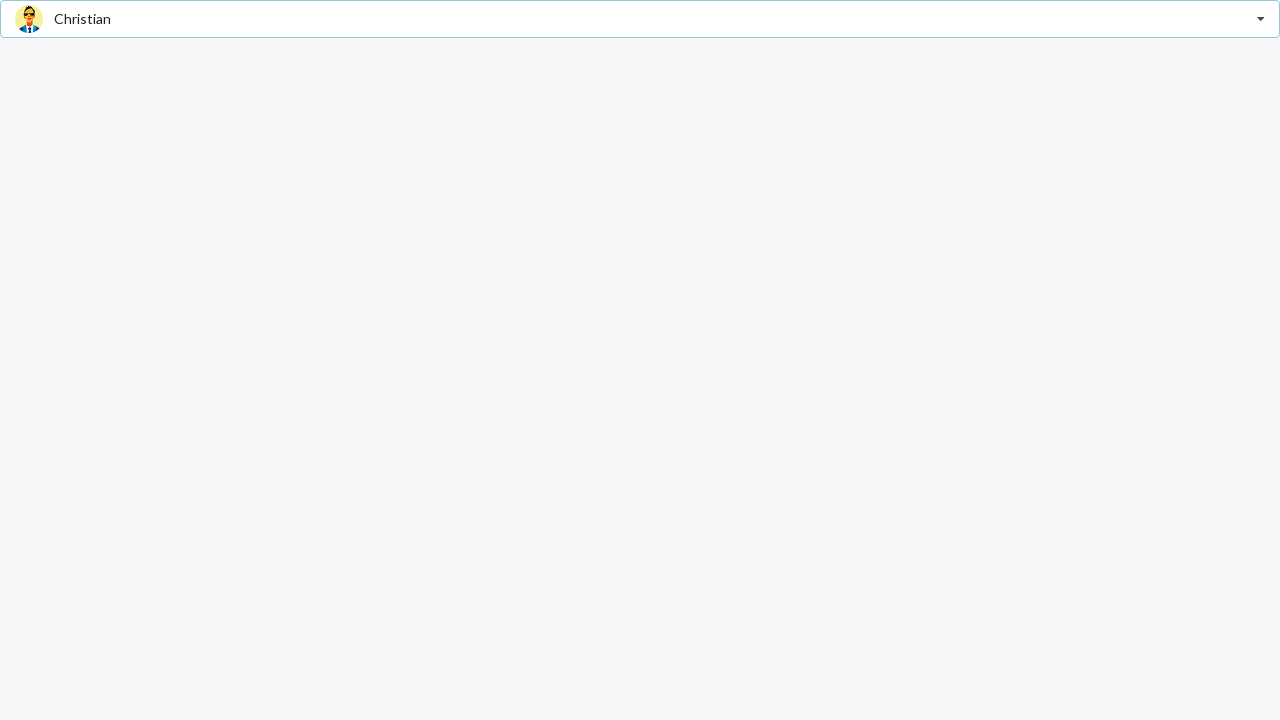

Clicked dropdown to open menu at (640, 19) on .ui.fluid.selection.dropdown
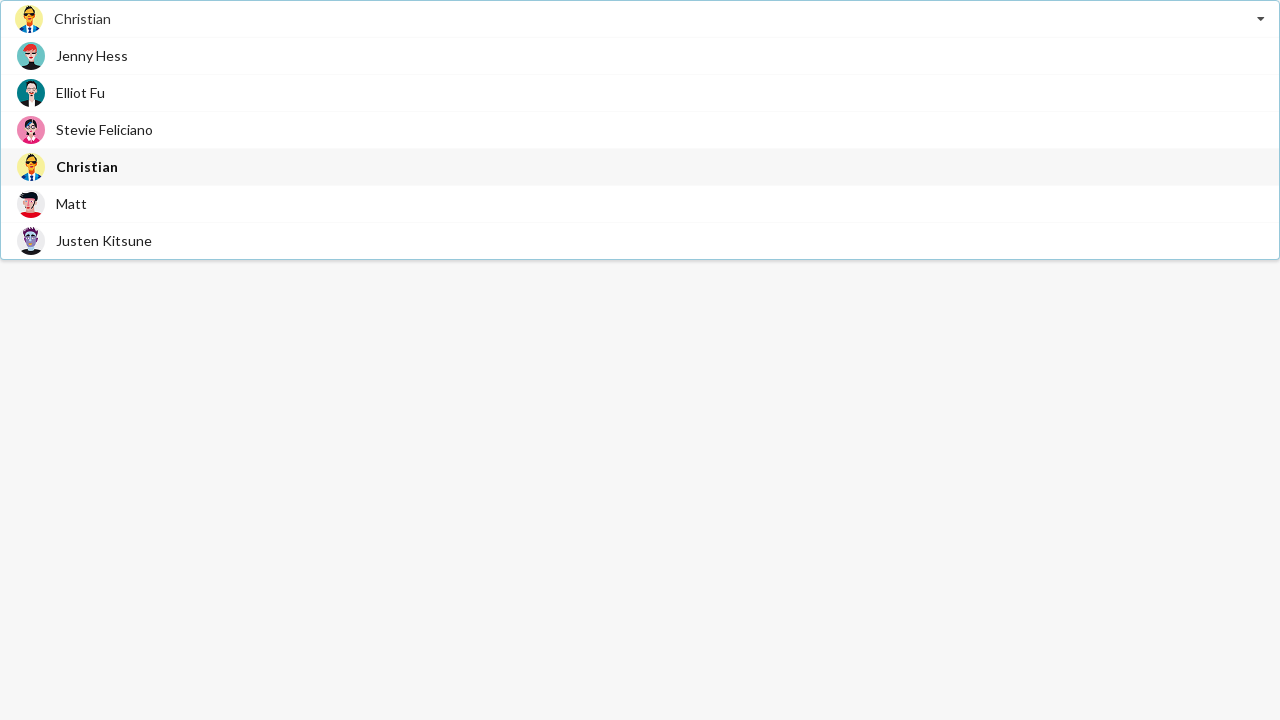

Waited for dropdown menu items to appear
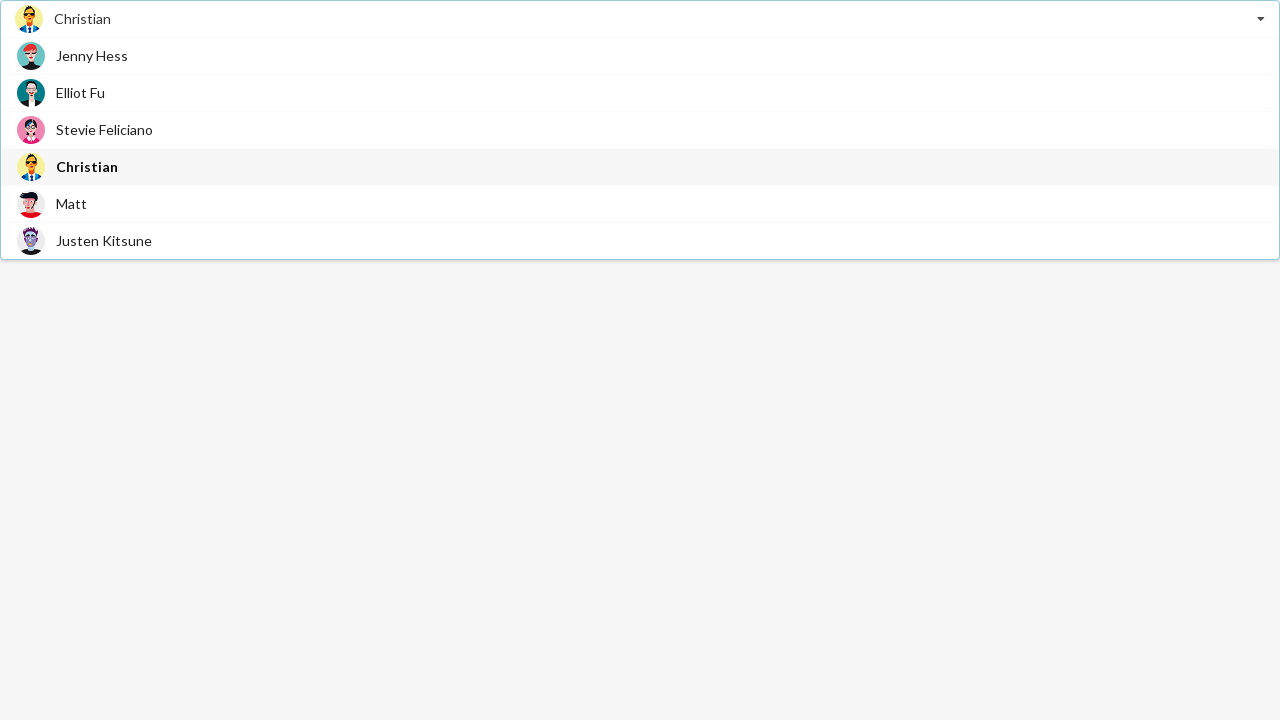

Selected 'Justen Kitsune' from dropdown at (104, 240) on div.item>span.text >> text='Justen Kitsune'
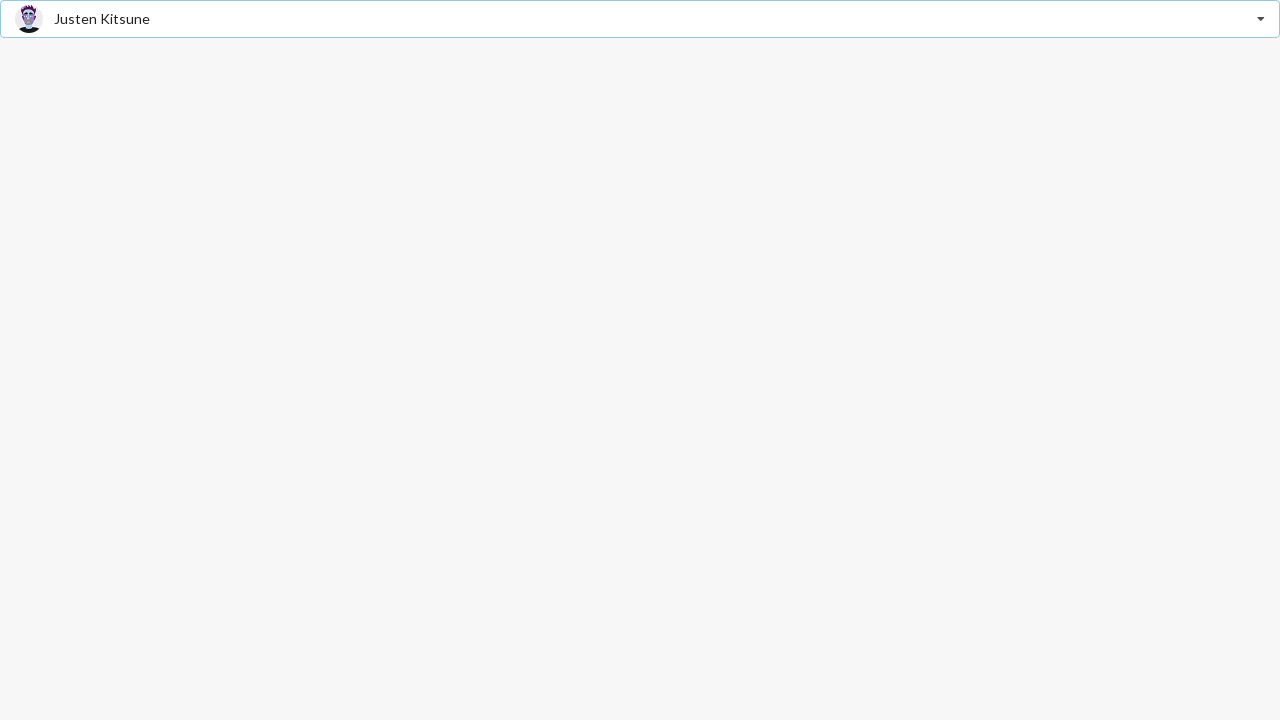

Clicked dropdown to open menu at (640, 19) on .ui.fluid.selection.dropdown
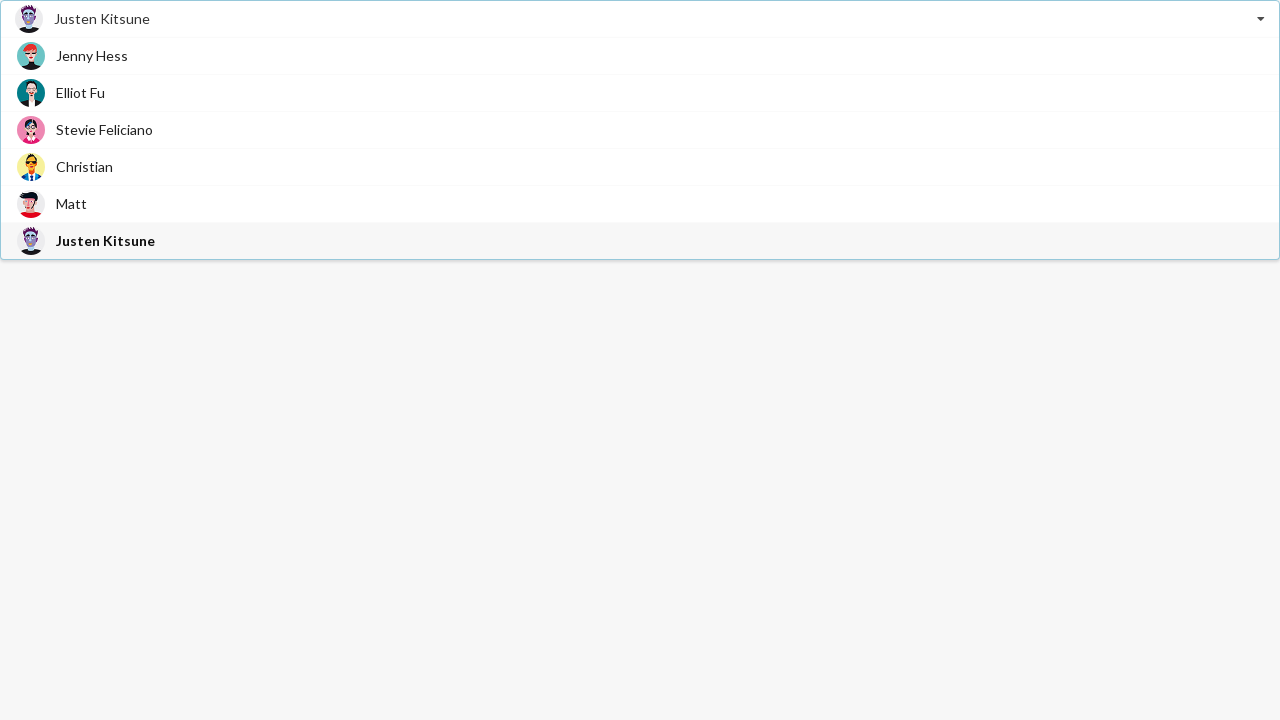

Waited for dropdown menu items to appear
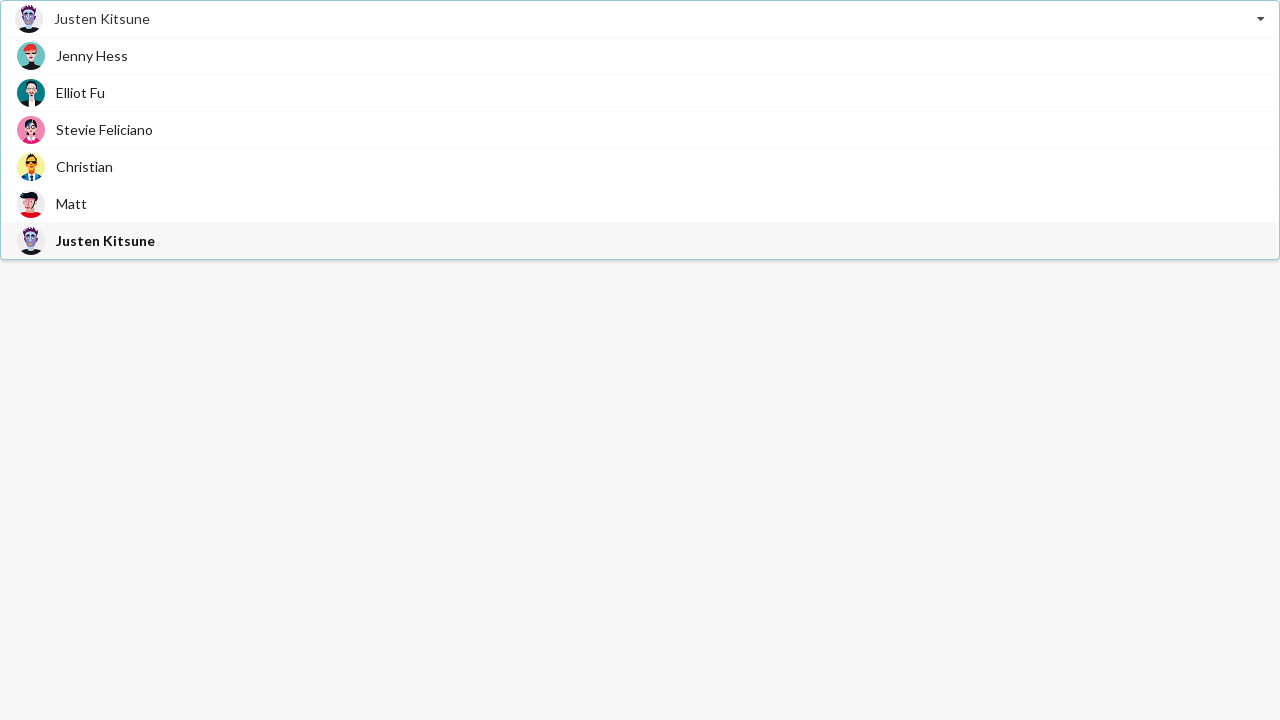

Selected 'Stevie Feliciano' from dropdown at (104, 130) on div.item>span.text >> text='Stevie Feliciano'
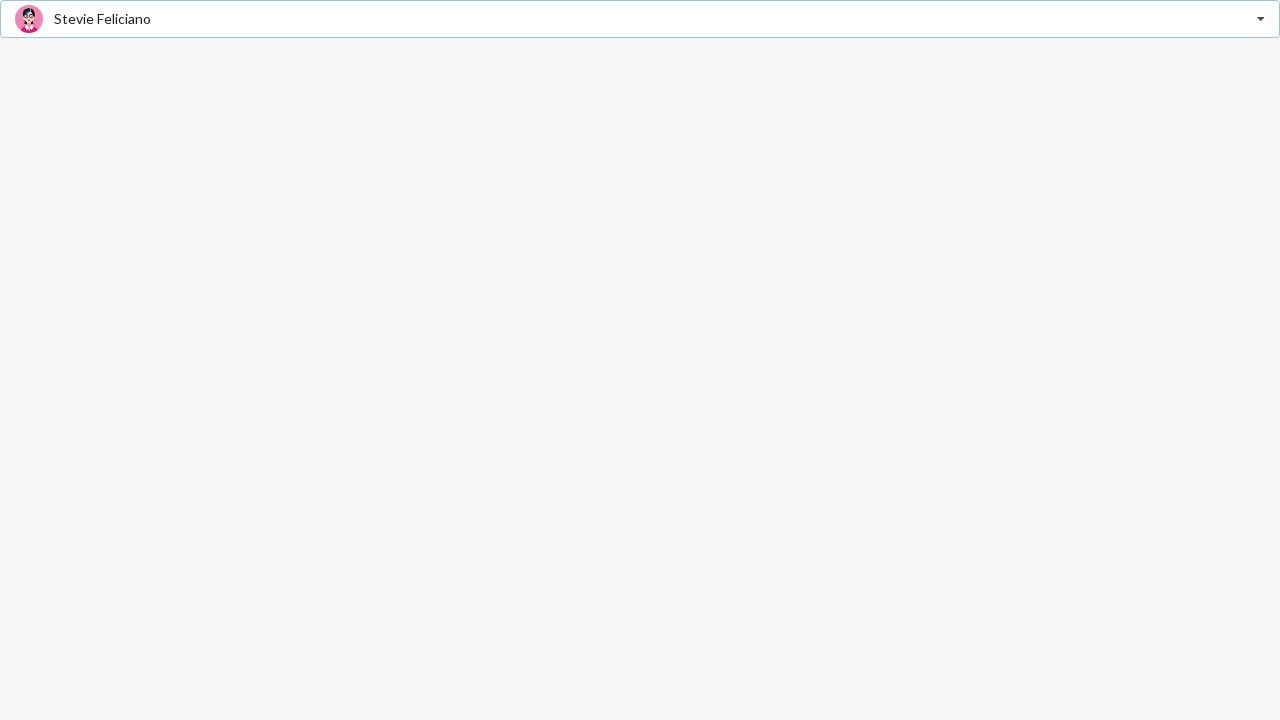

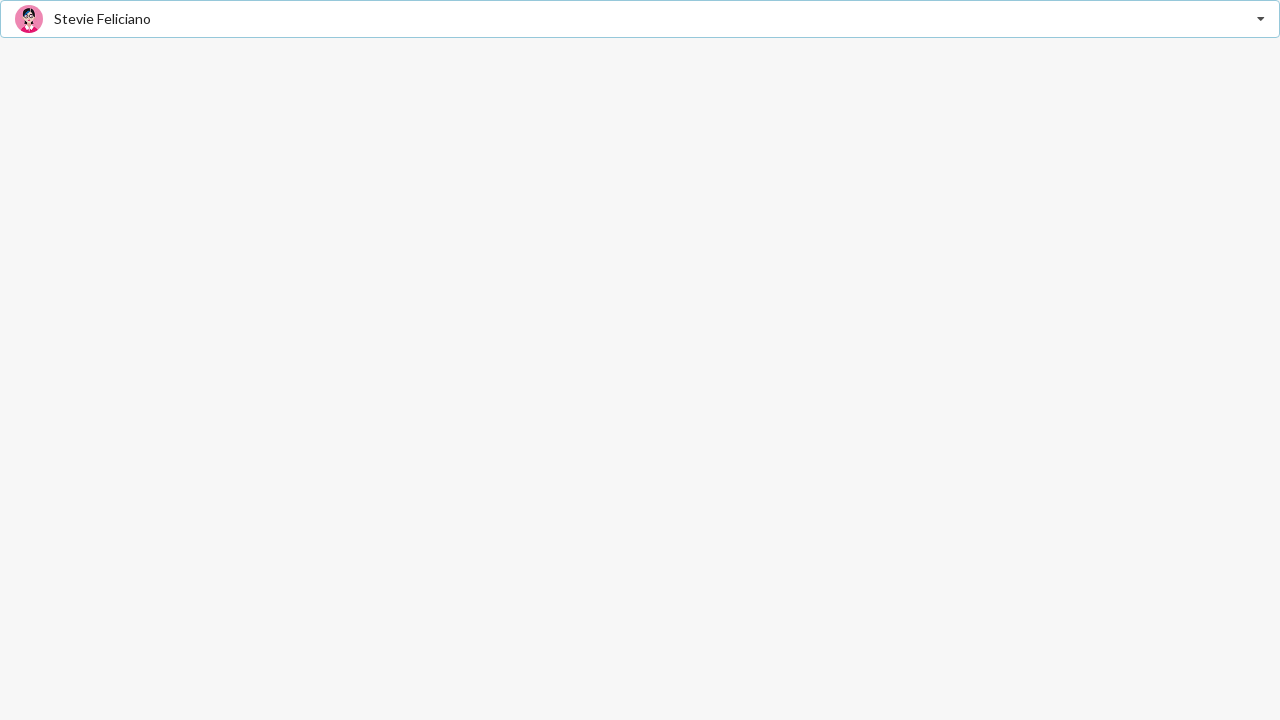